Tests removing an item from the todo list by clicking the delete button and verifying the item disappears

Starting URL: https://demo.playwright.dev/todomvc

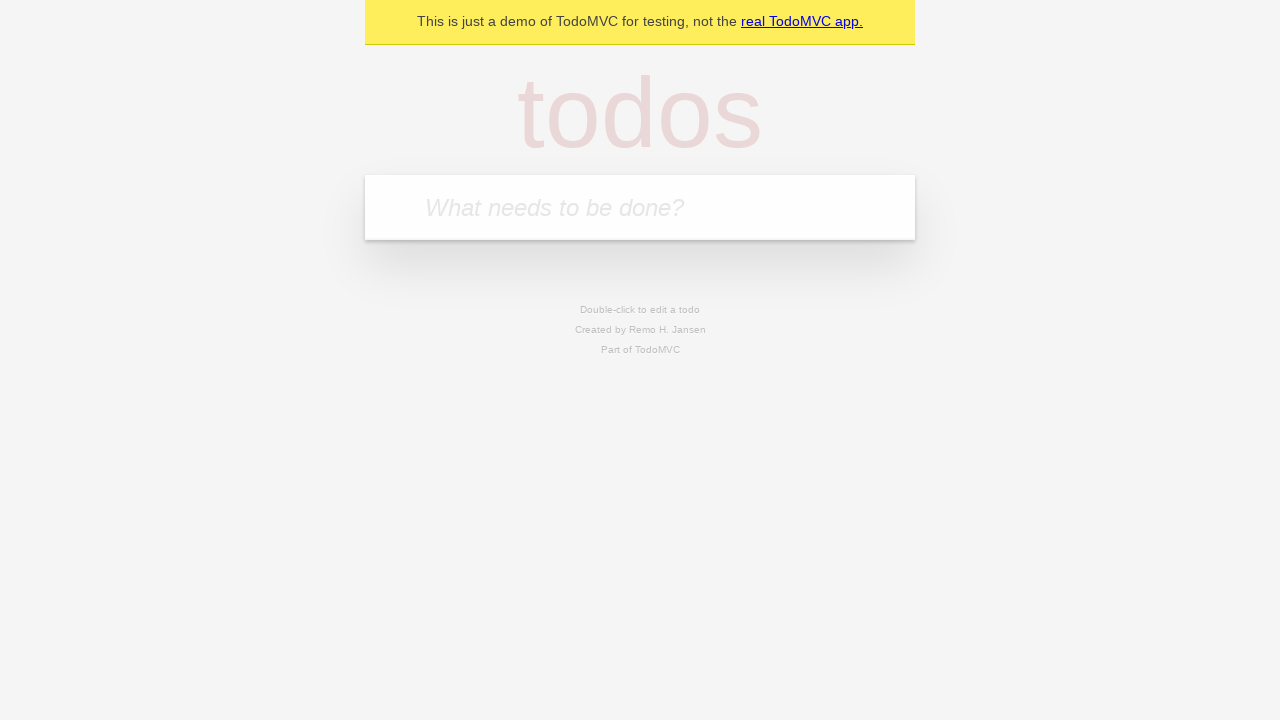

Filled new todo input field with 'Hello' on input.new-todo
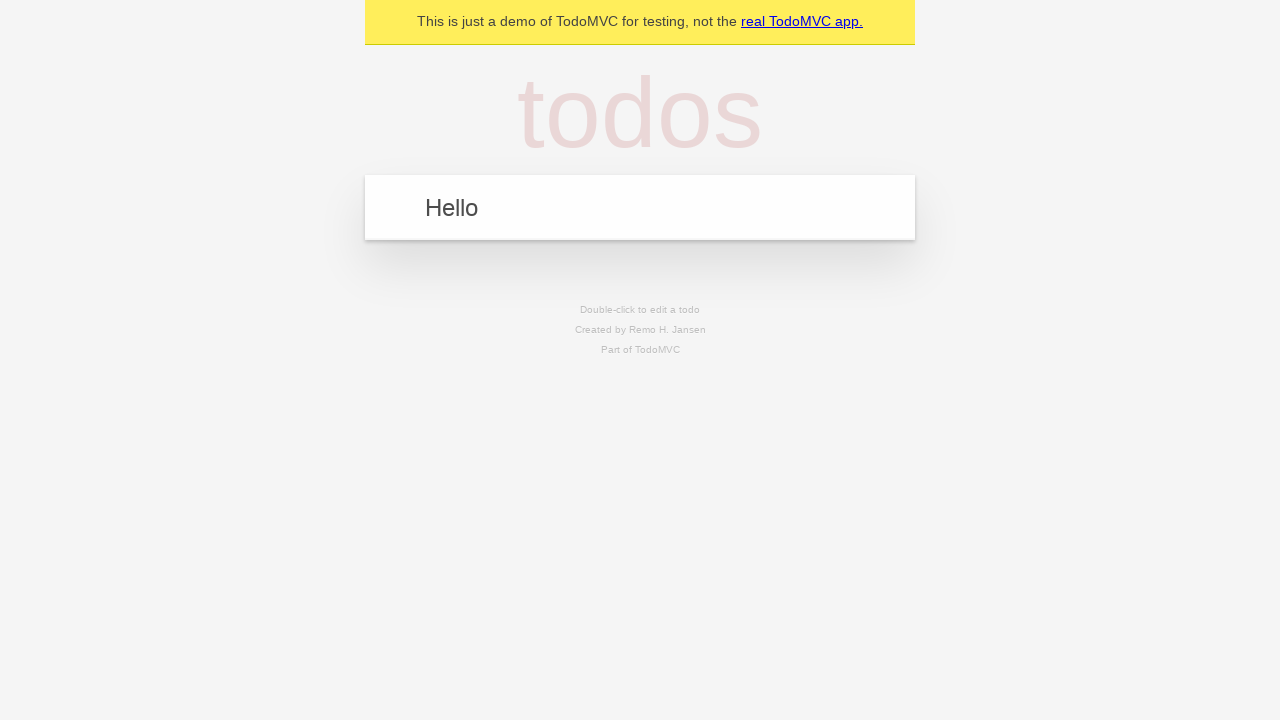

Pressed Enter to create the todo item on input.new-todo
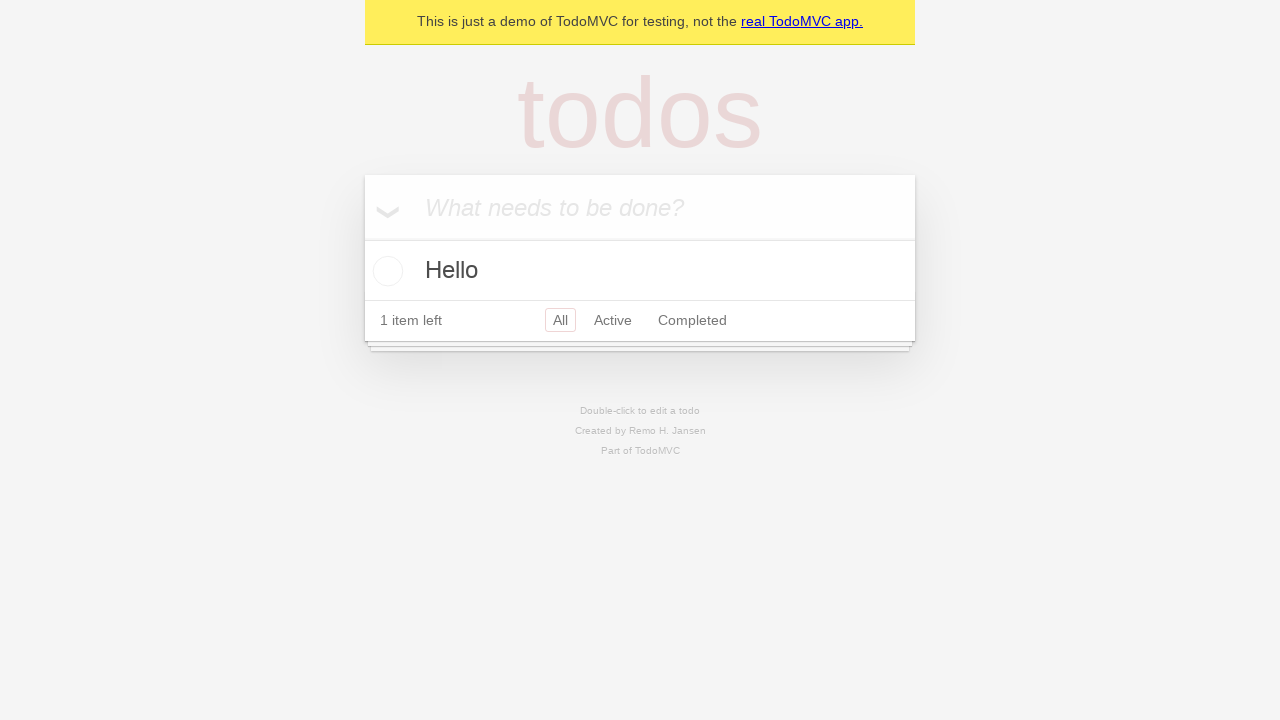

Located the todo item element
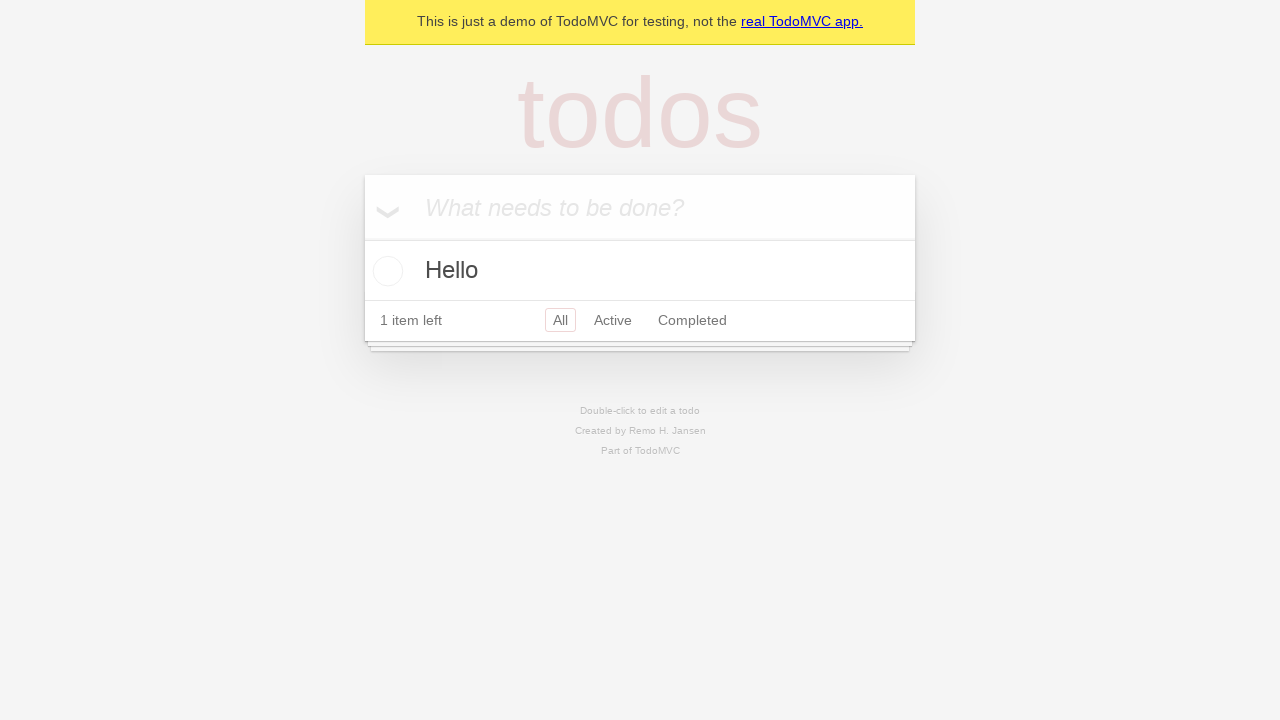

Hovered over the todo item to reveal delete button at (640, 271) on li[data-testid='todo-item']
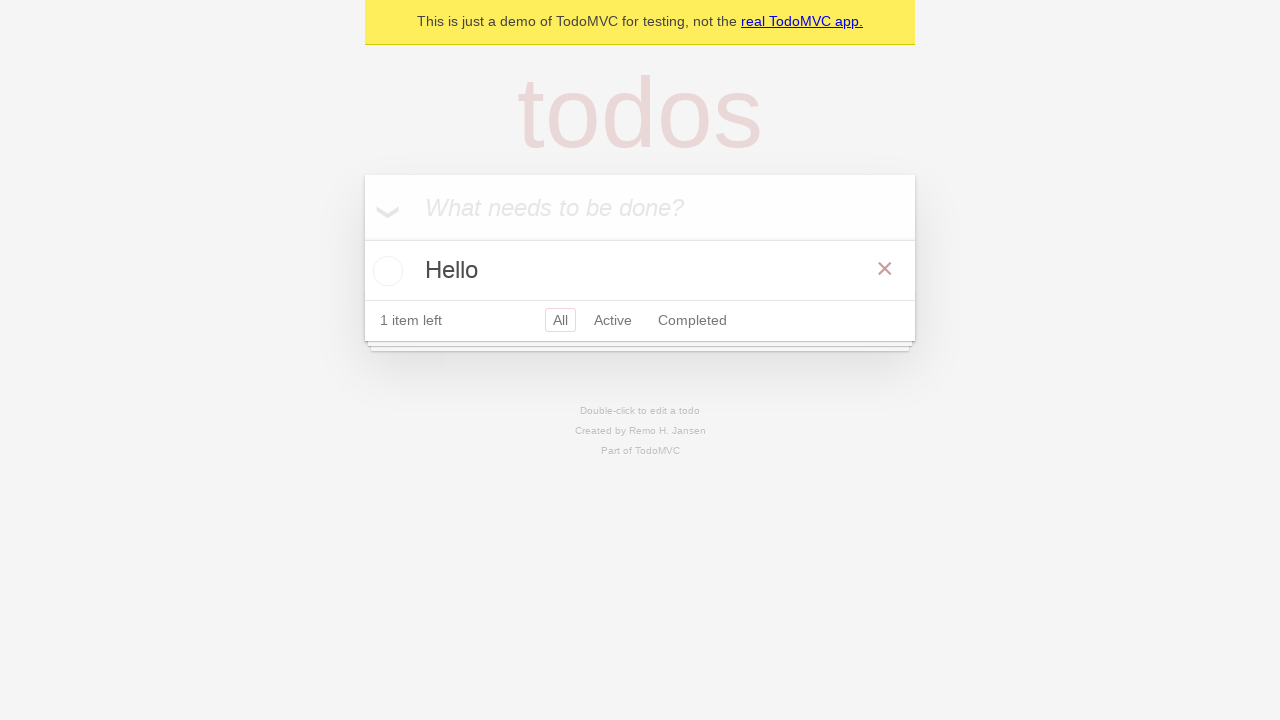

Clicked the delete button to remove the item at (885, 269) on button.destroy
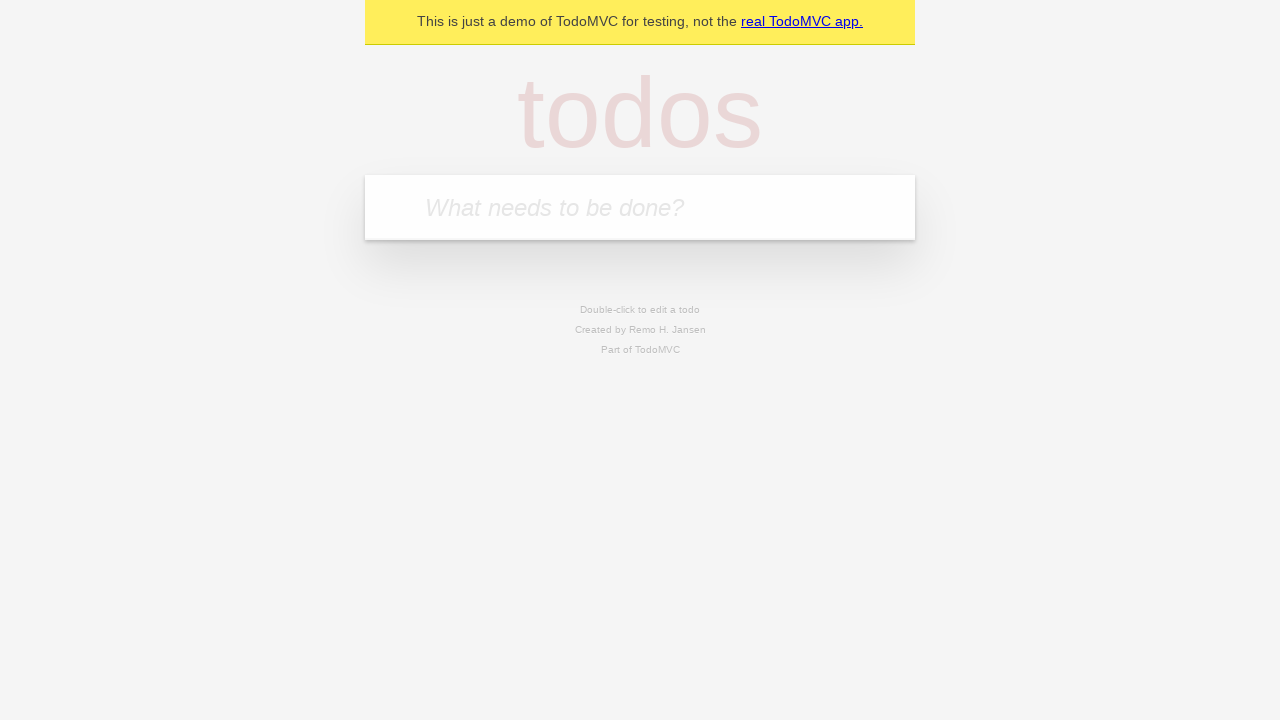

Verified that the todo item is no longer visible
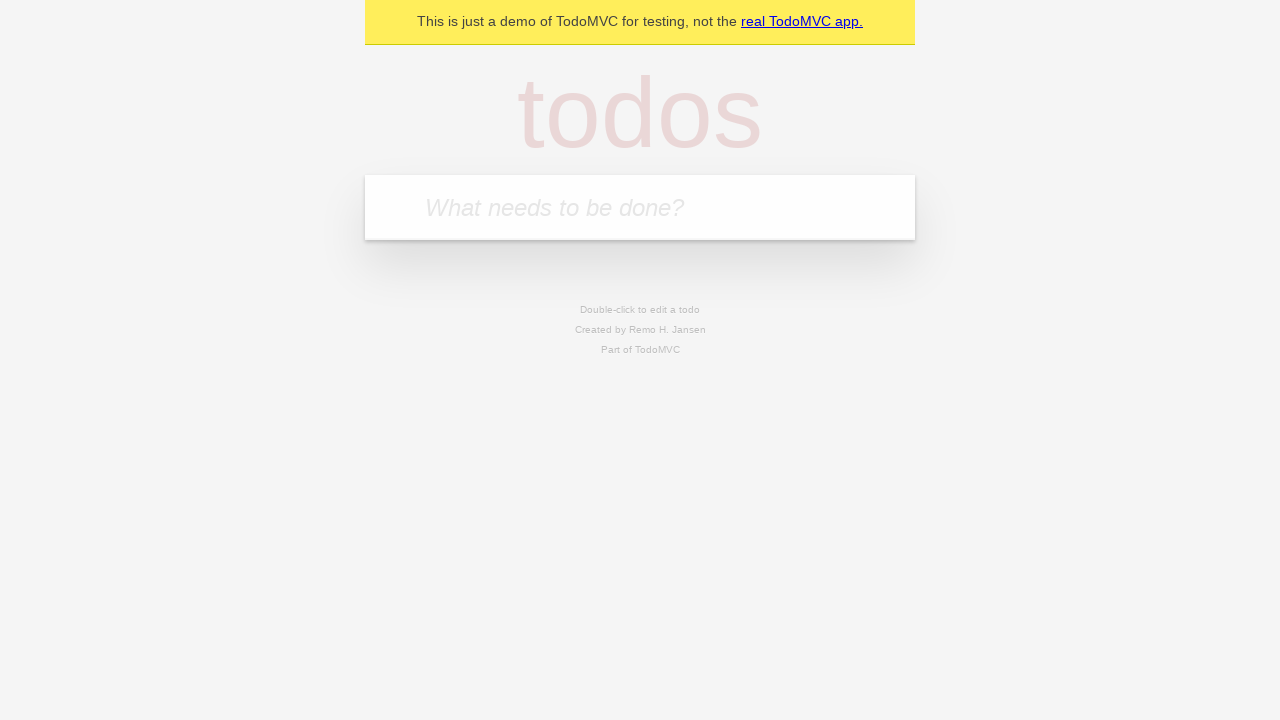

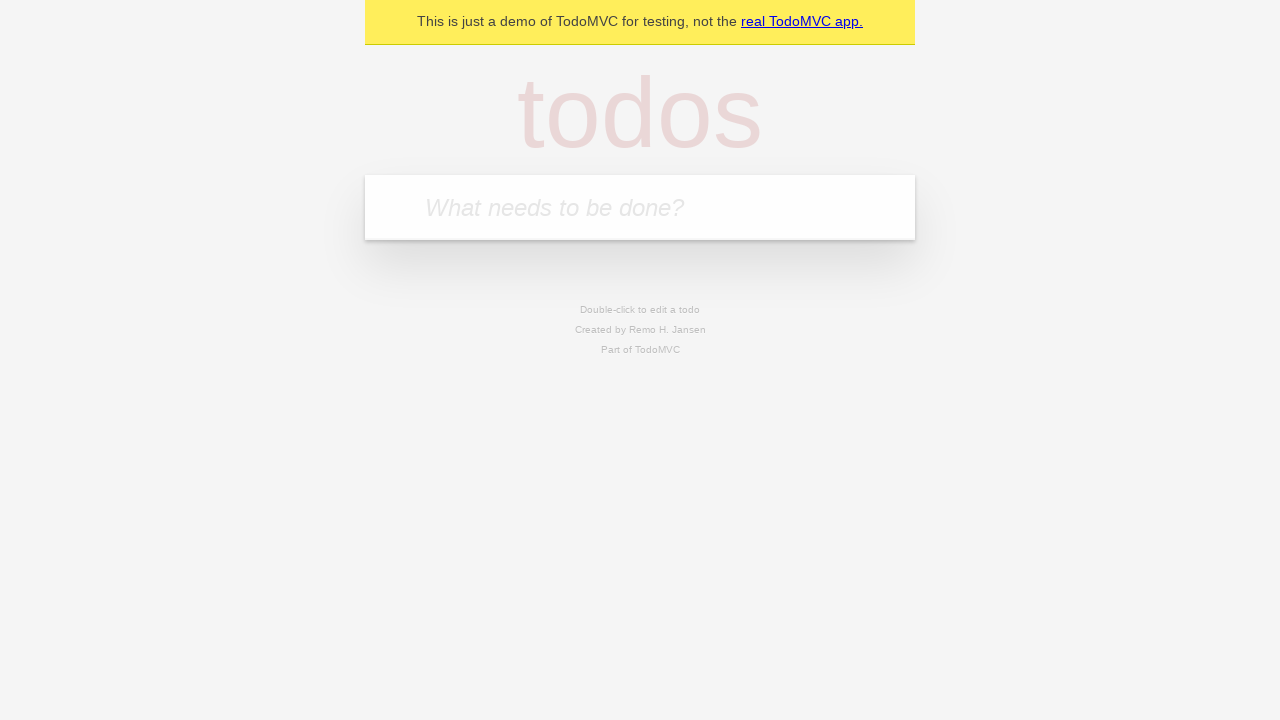